Clicks the "Yes" radio button and verifies that the success message displays "Yes"

Starting URL: https://demoqa.com/radio-button

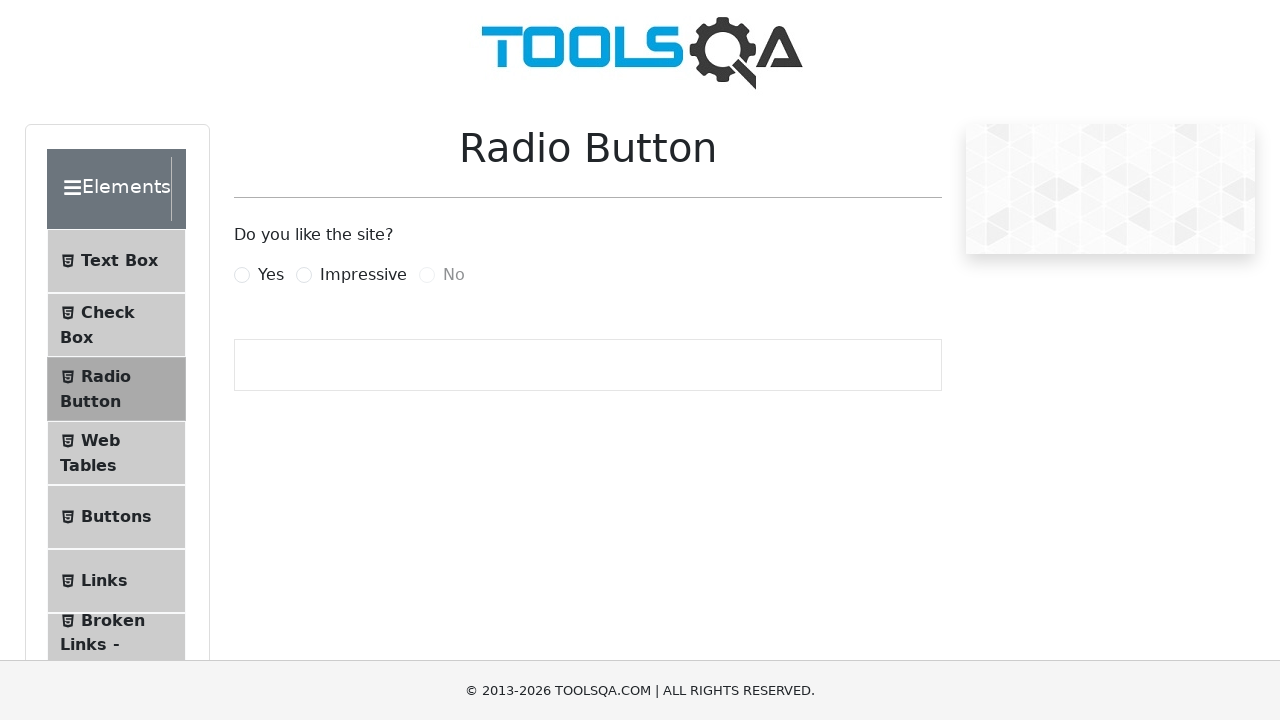

Clicked the 'Yes' radio button at (242, 275) on #yesRadio
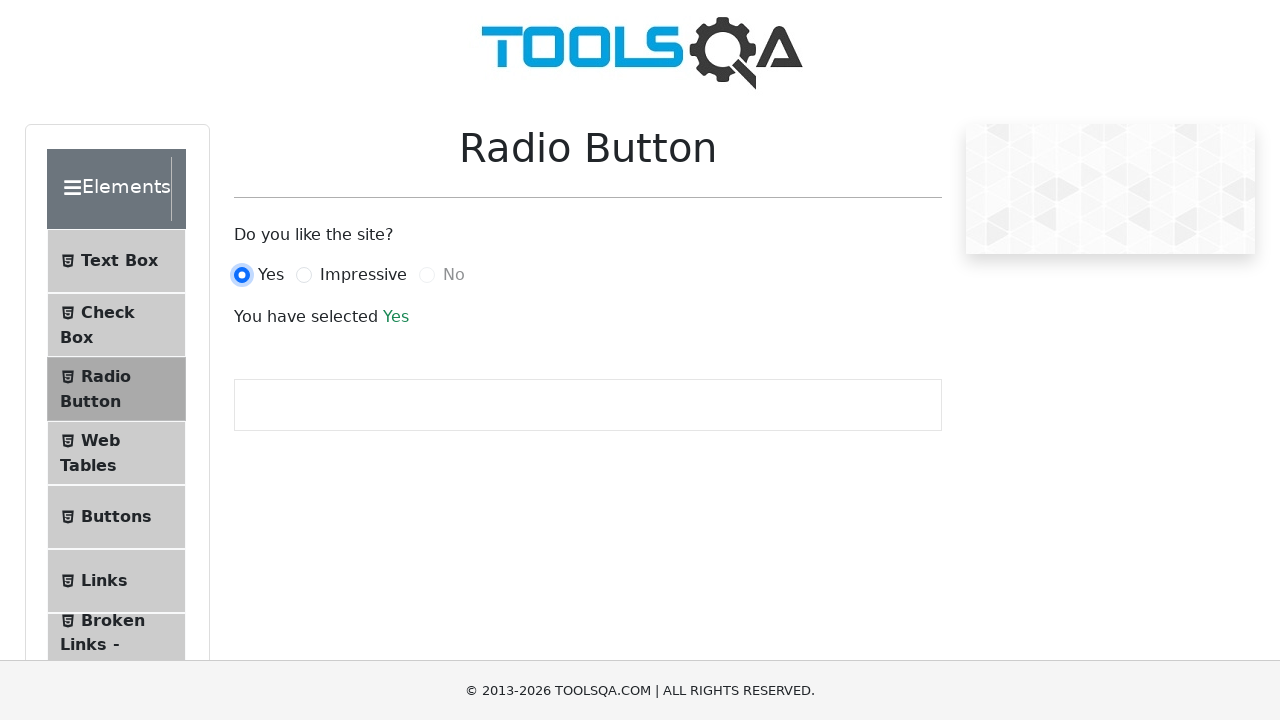

Retrieved success message text content
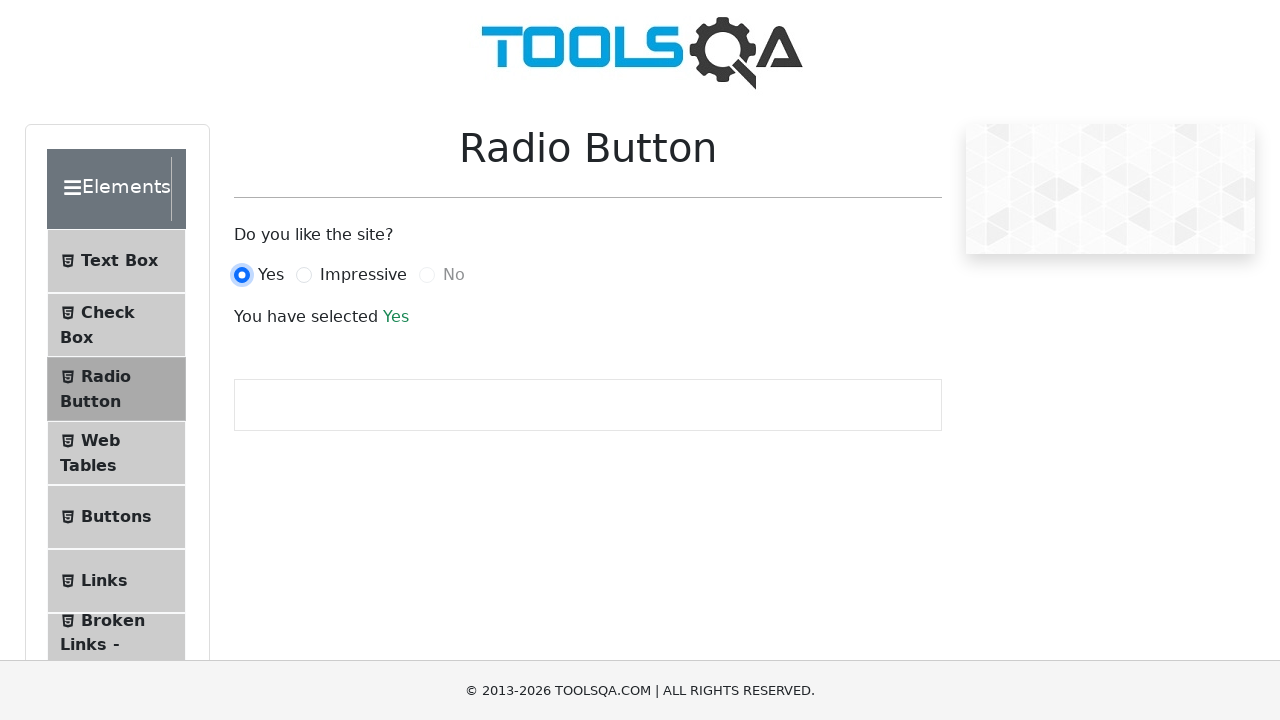

Verified that success message displays 'Yes'
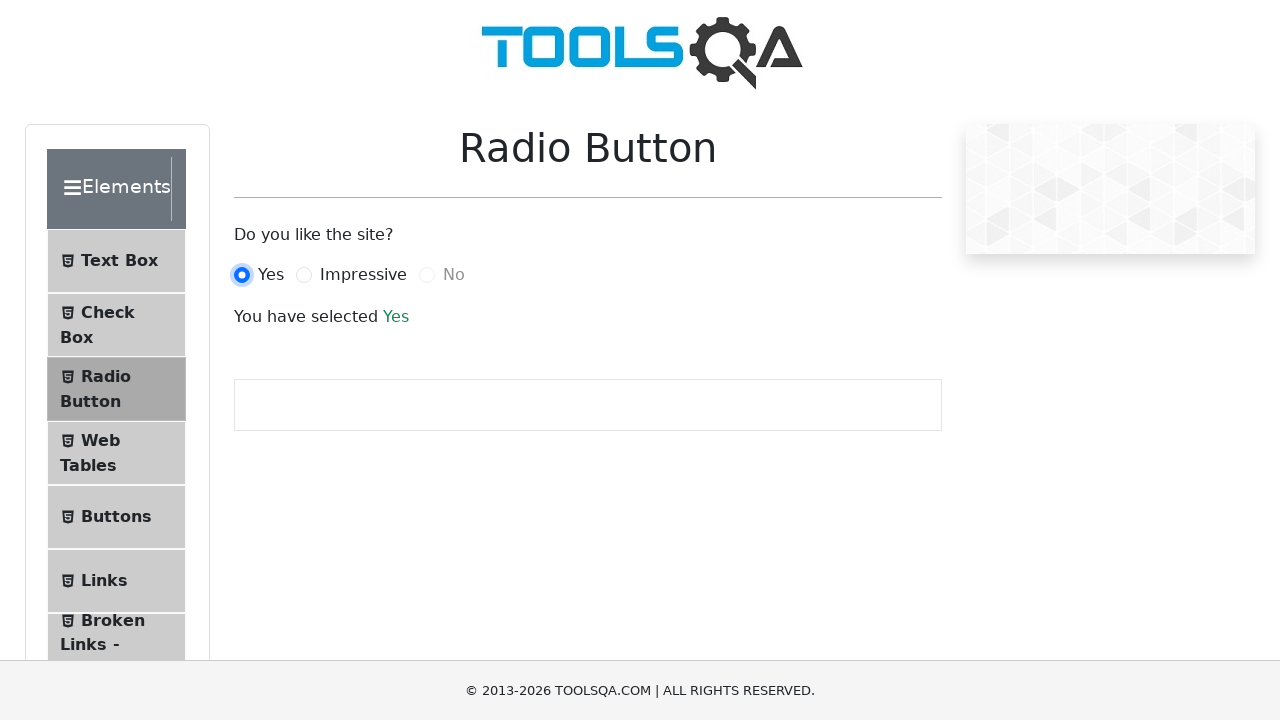

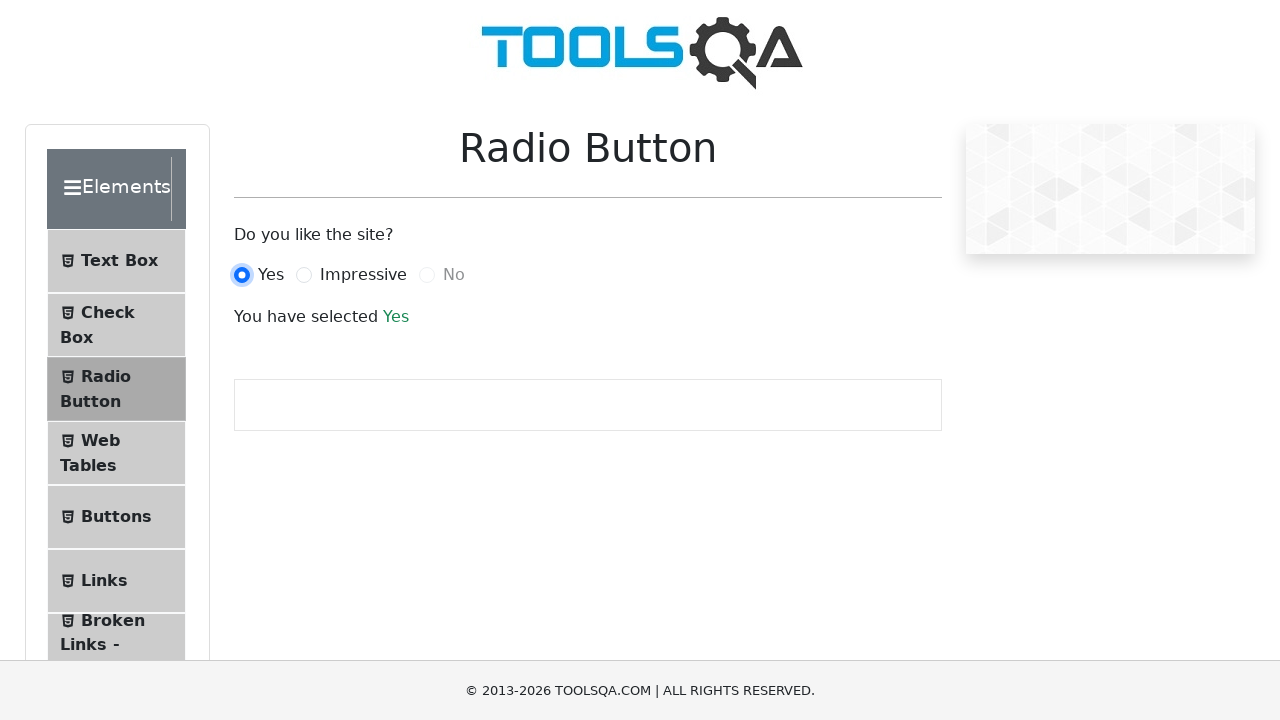